Tests the seventh menu link by clicking it, navigating to the news page, and randomly clicking news detail links multiple times with back navigation

Starting URL: https://swetotehnika.ru

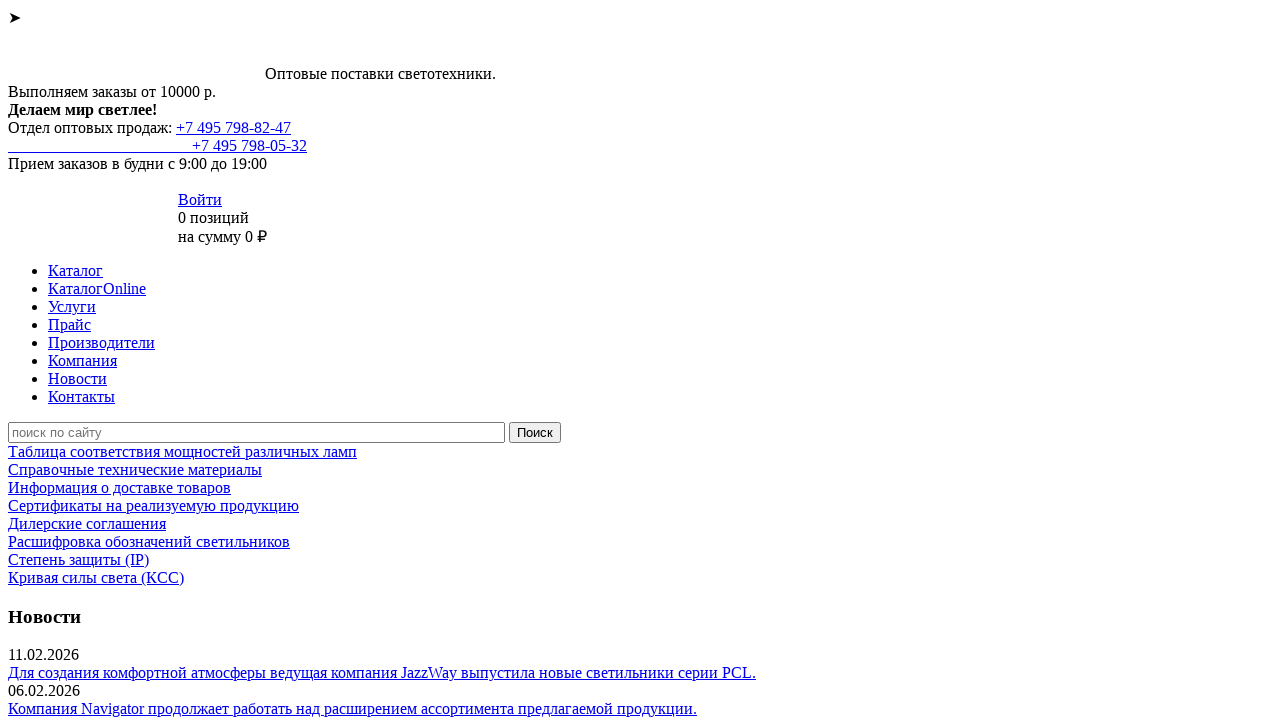

Clicked seventh menu item at (660, 379) on .main_menu_item >> nth=6
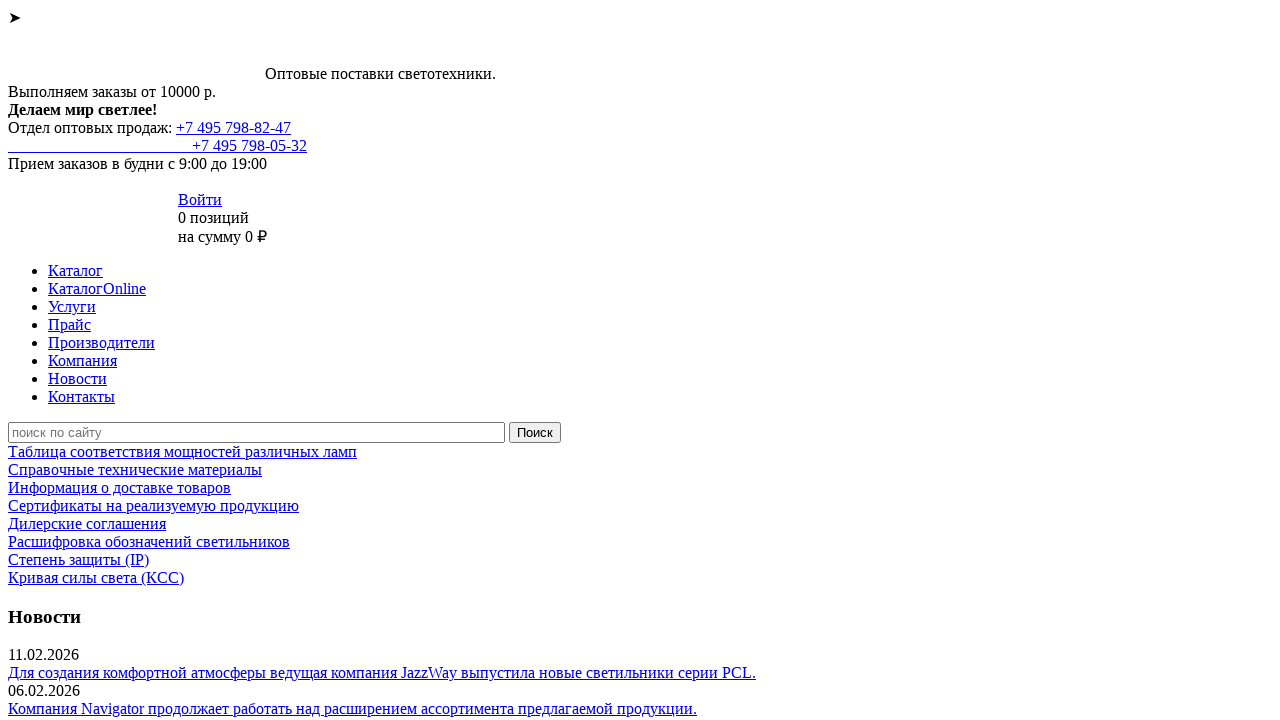

Navigated to news page
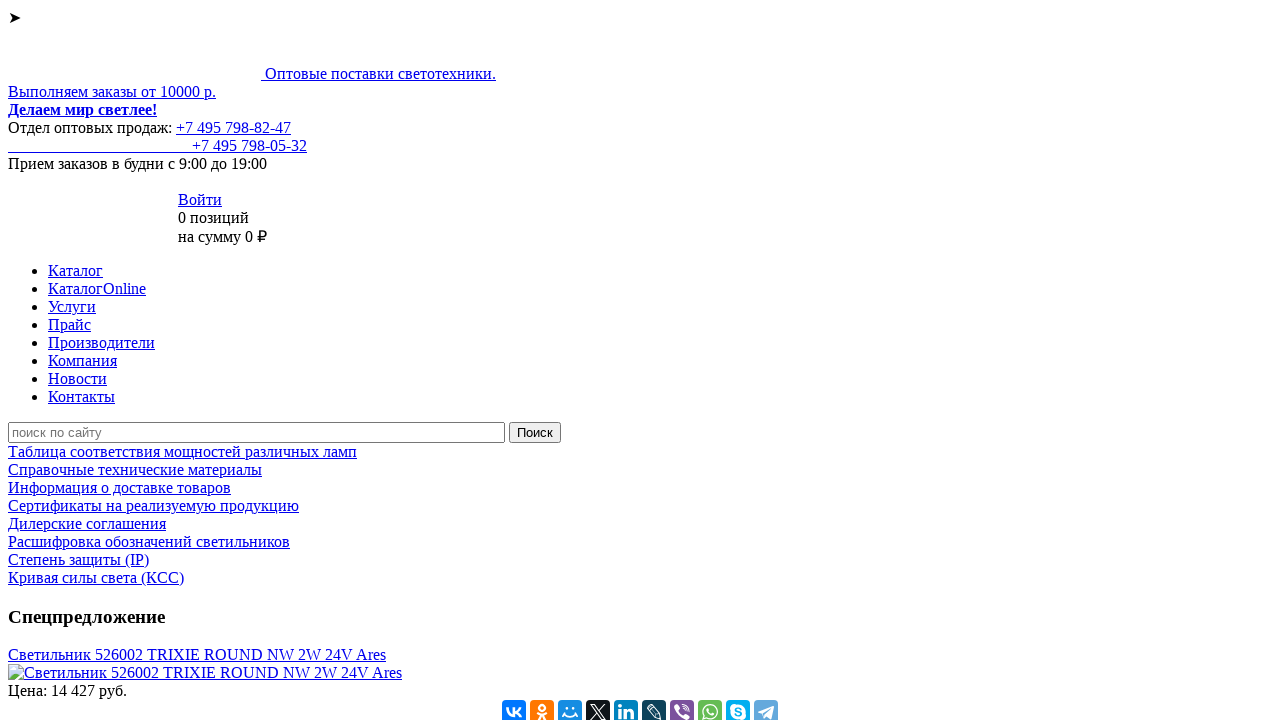

News detail links loaded
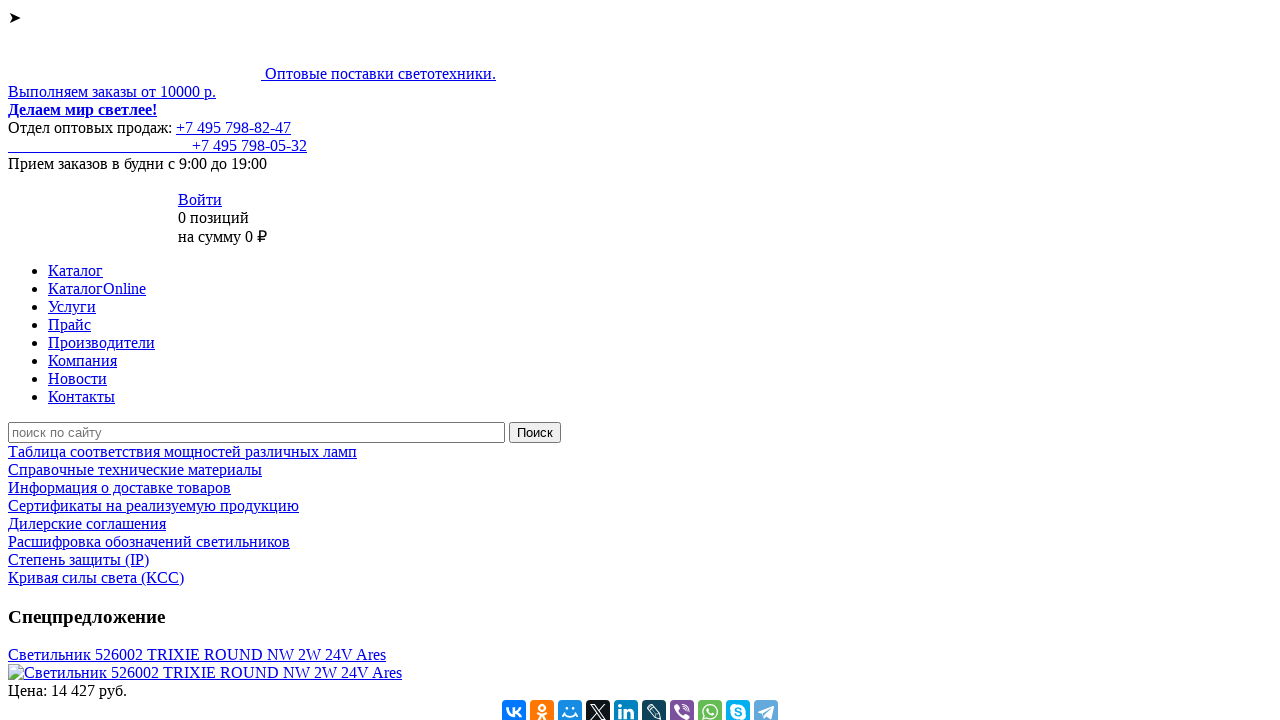

Clicked random news detail link (index 9) at (68, 361) on .news-detail-link >> nth=9
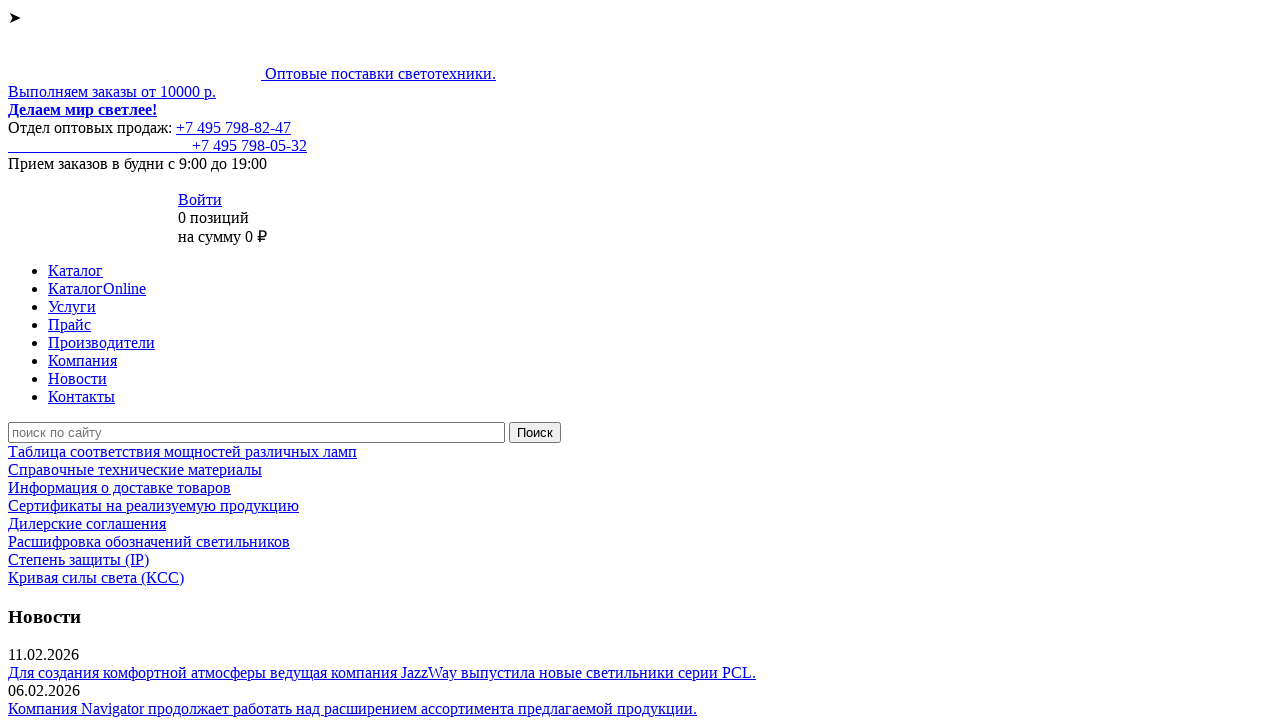

Navigated back to news page
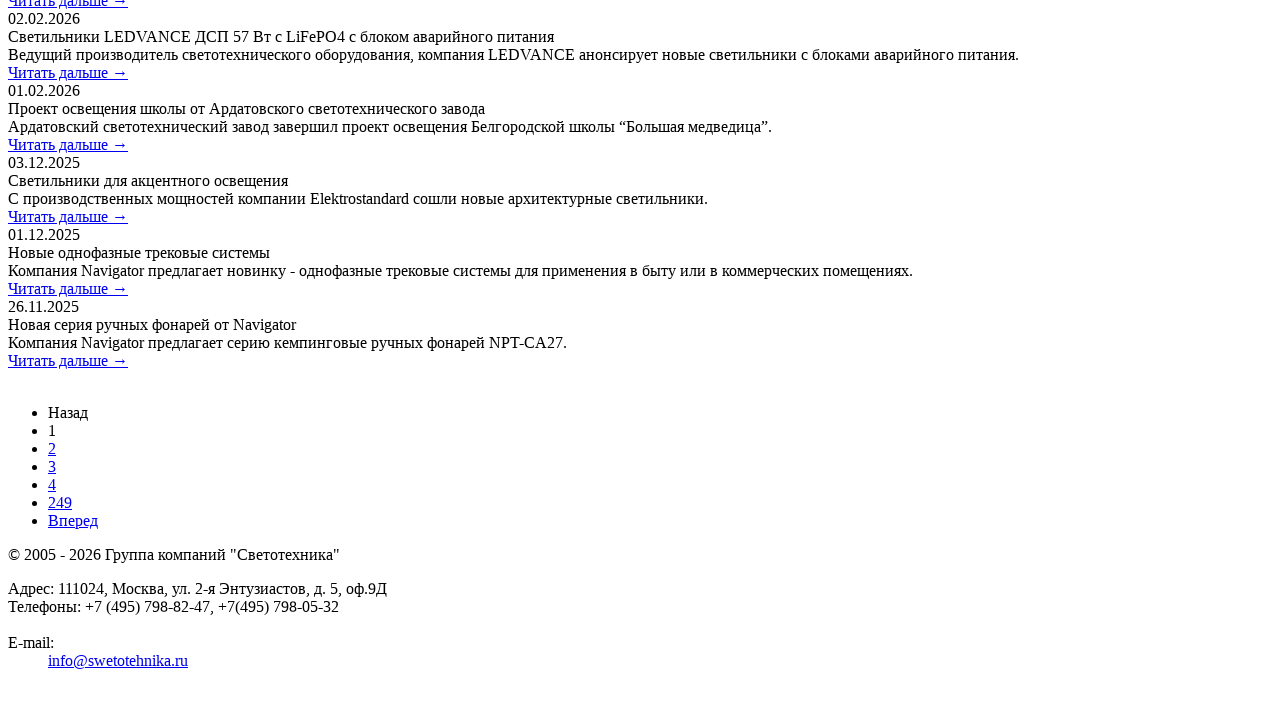

News detail links loaded
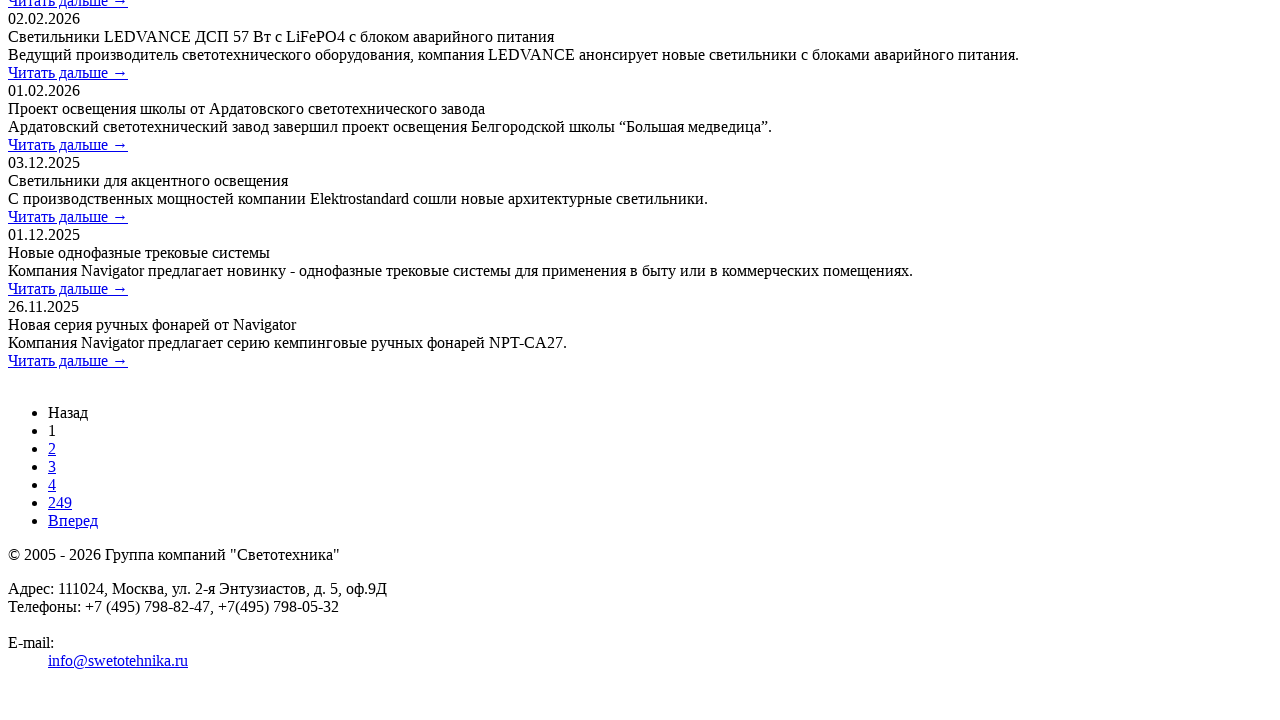

Clicked random news detail link (index 2) at (68, 361) on .news-detail-link >> nth=2
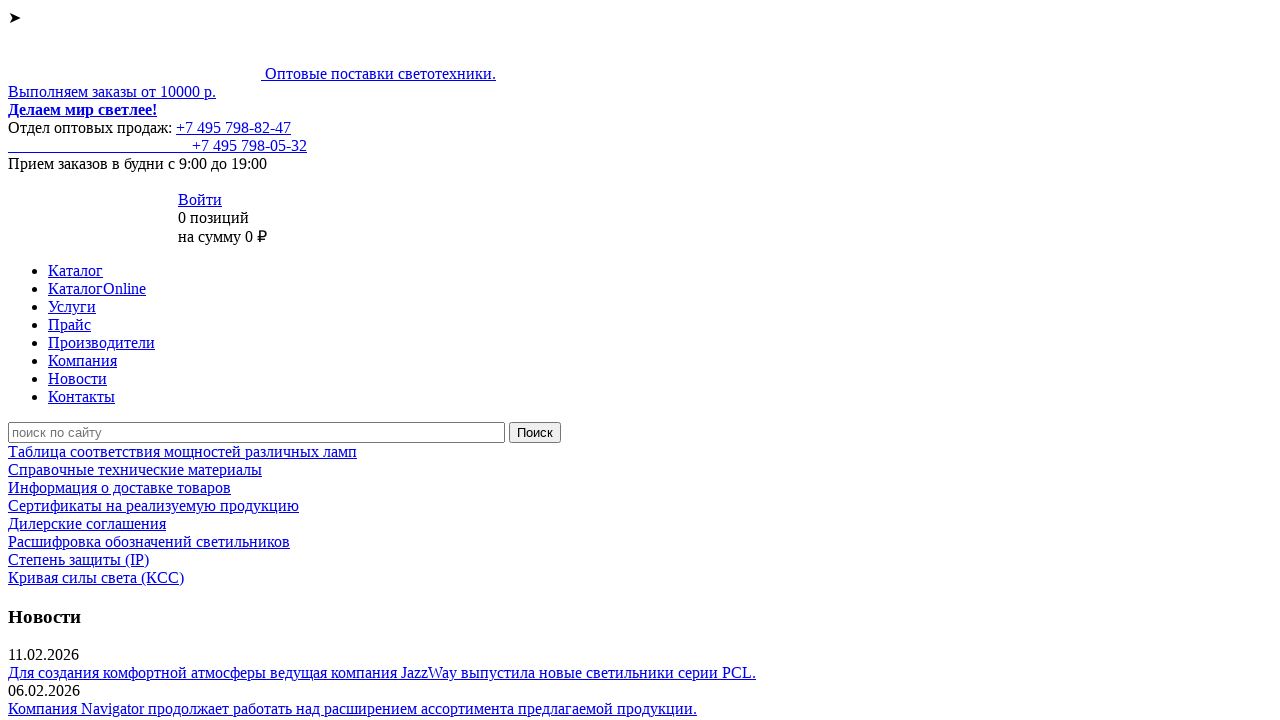

Navigated back to news page
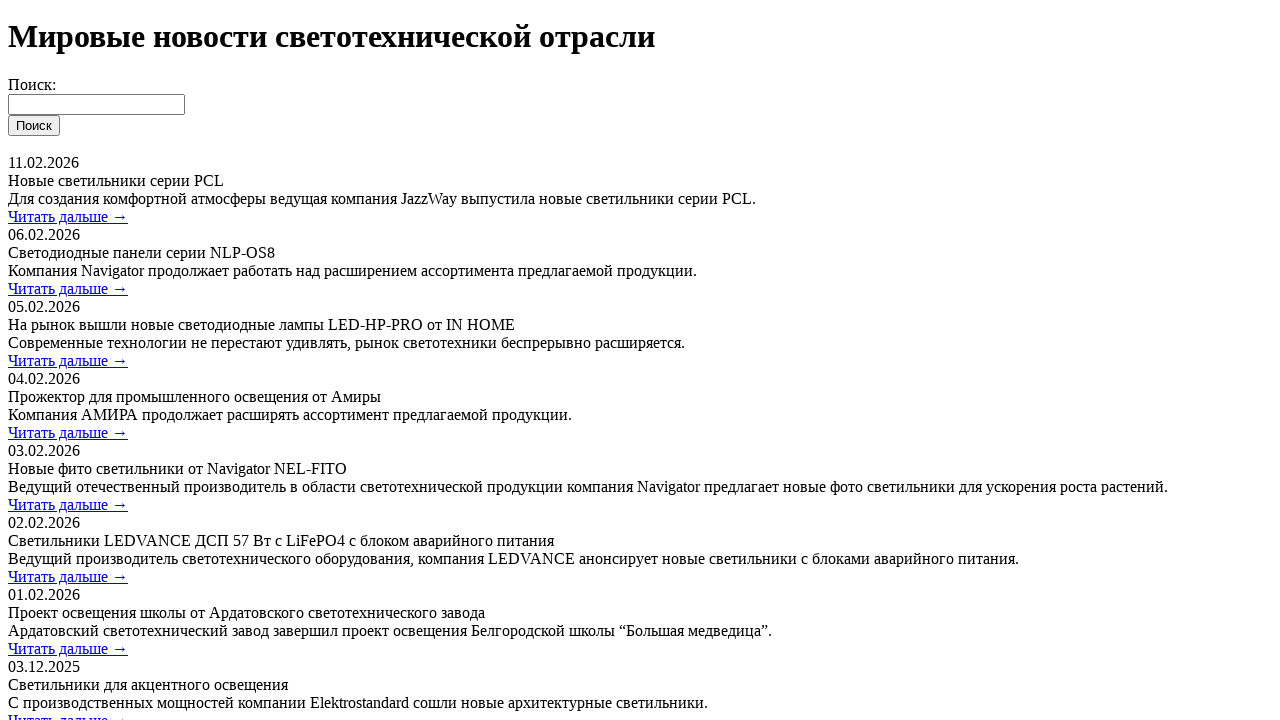

News detail links loaded
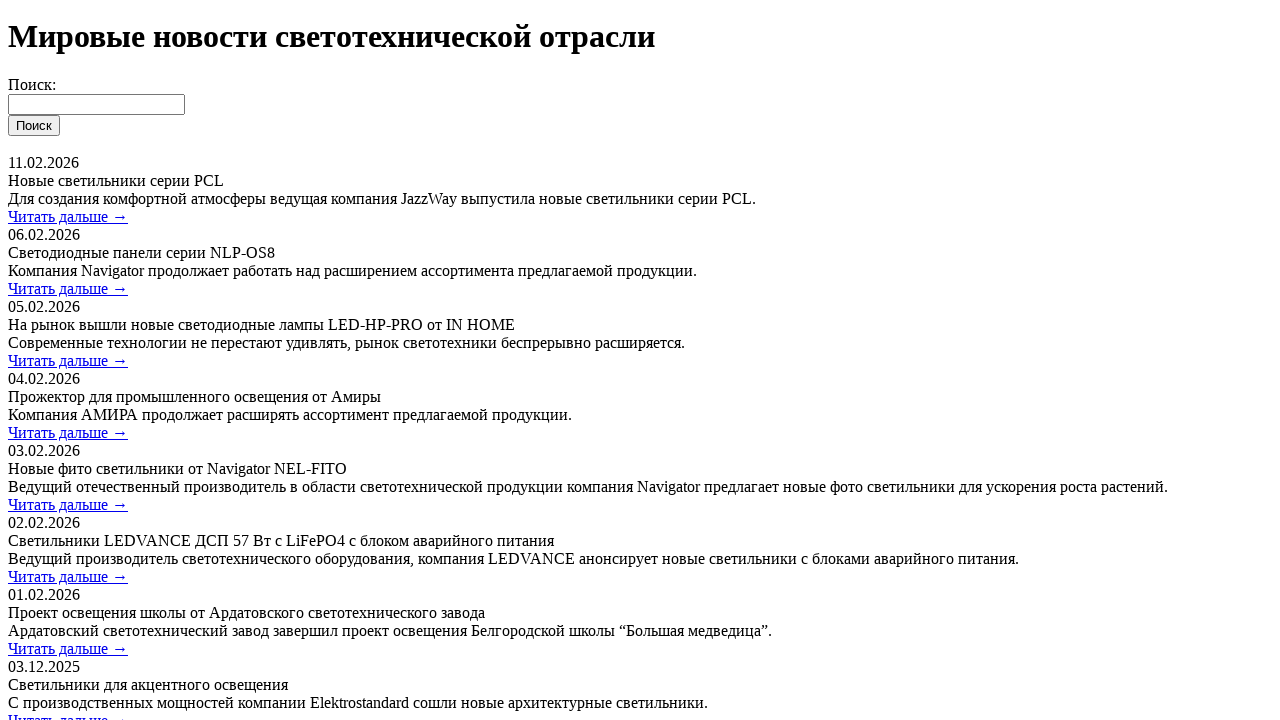

Clicked random news detail link (index 4) at (68, 505) on .news-detail-link >> nth=4
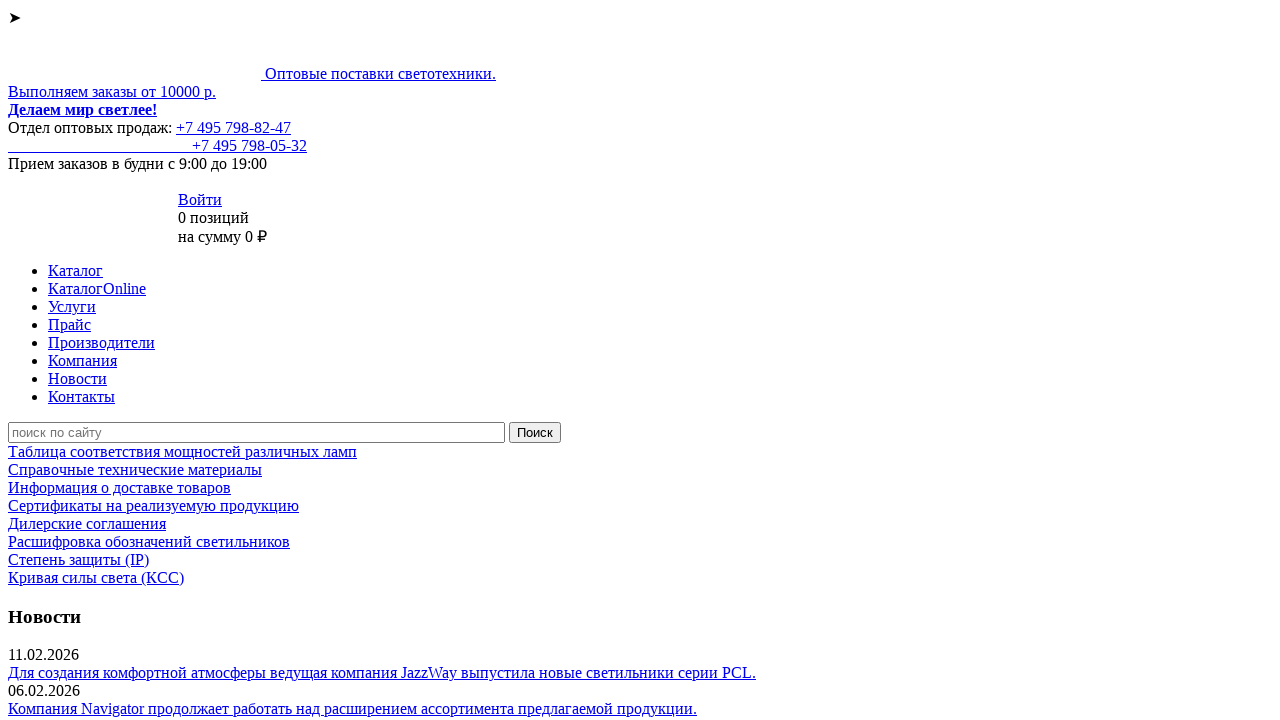

Navigated back to news page
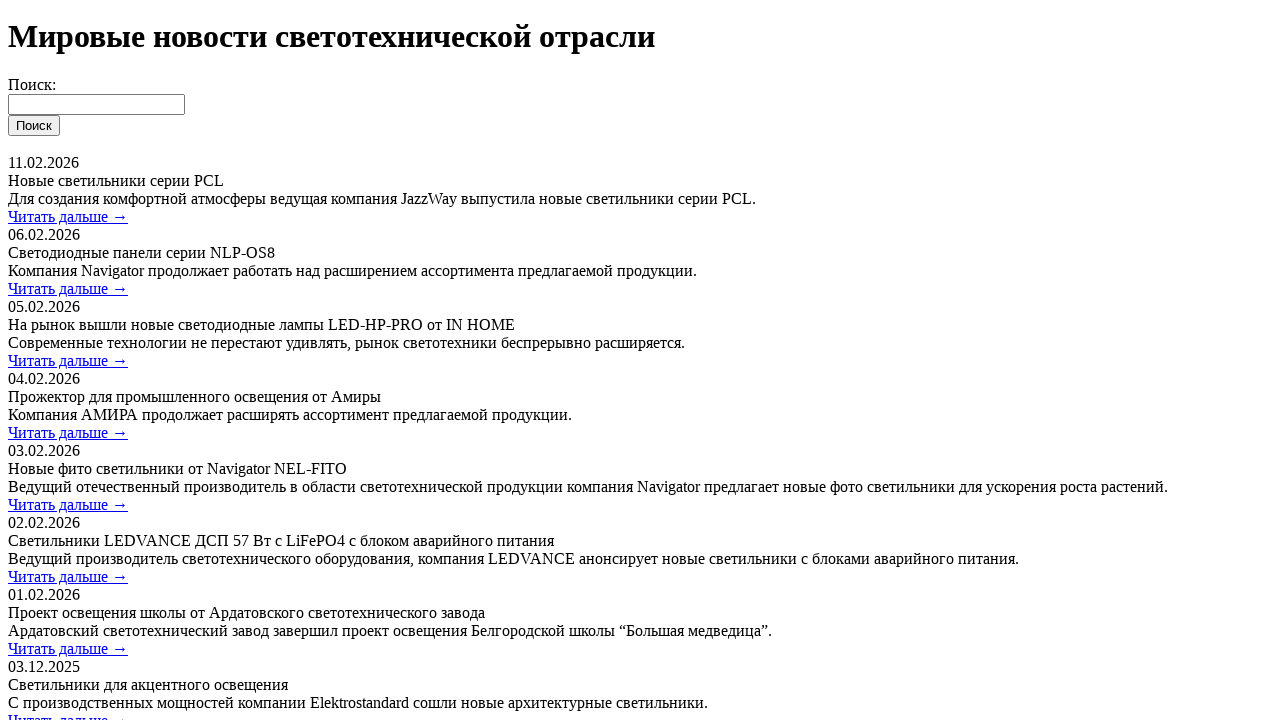

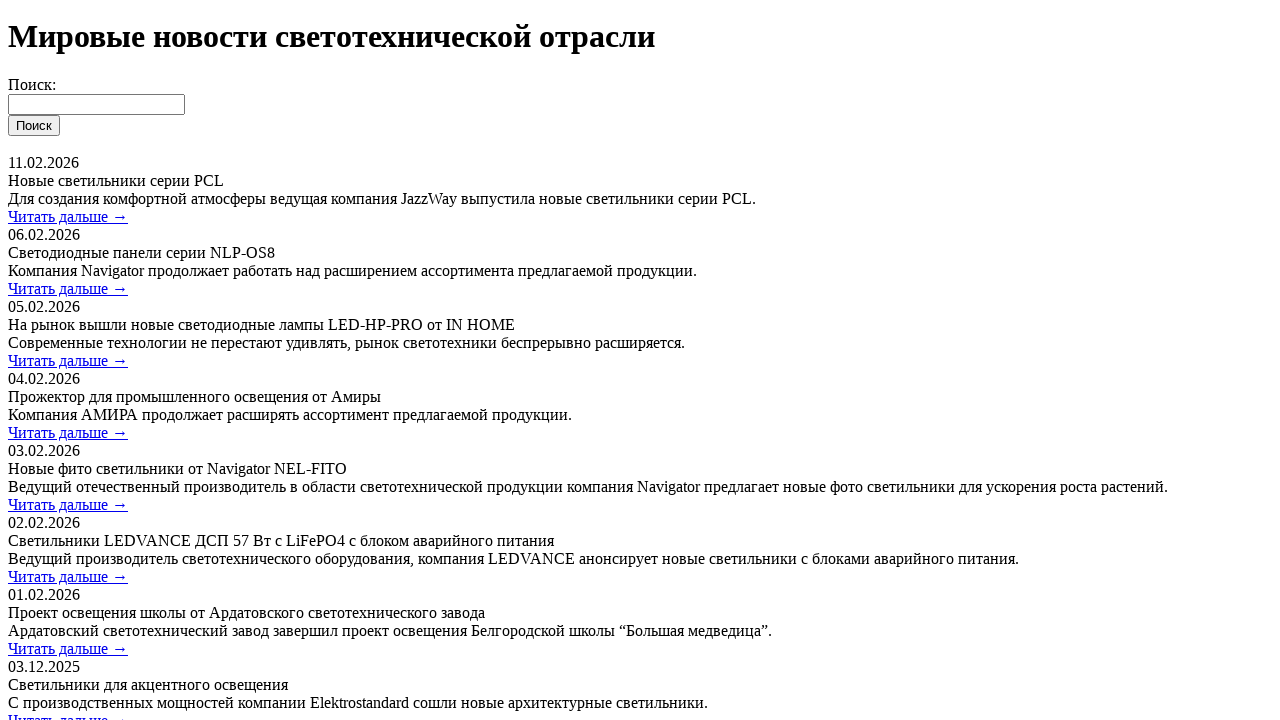